Navigates to YouTube homepage and takes a screenshot for visual comparison testing

Starting URL: https://www.youtube.com/

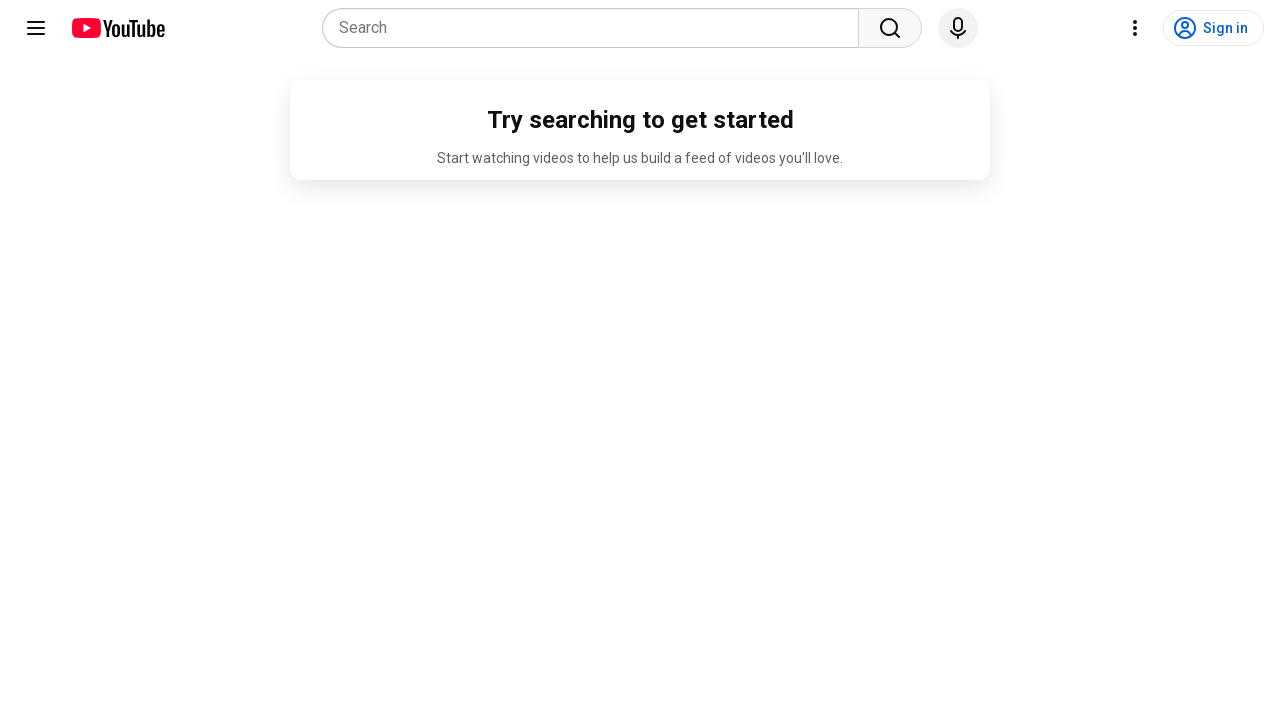

YouTube homepage fully loaded (networkidle state reached)
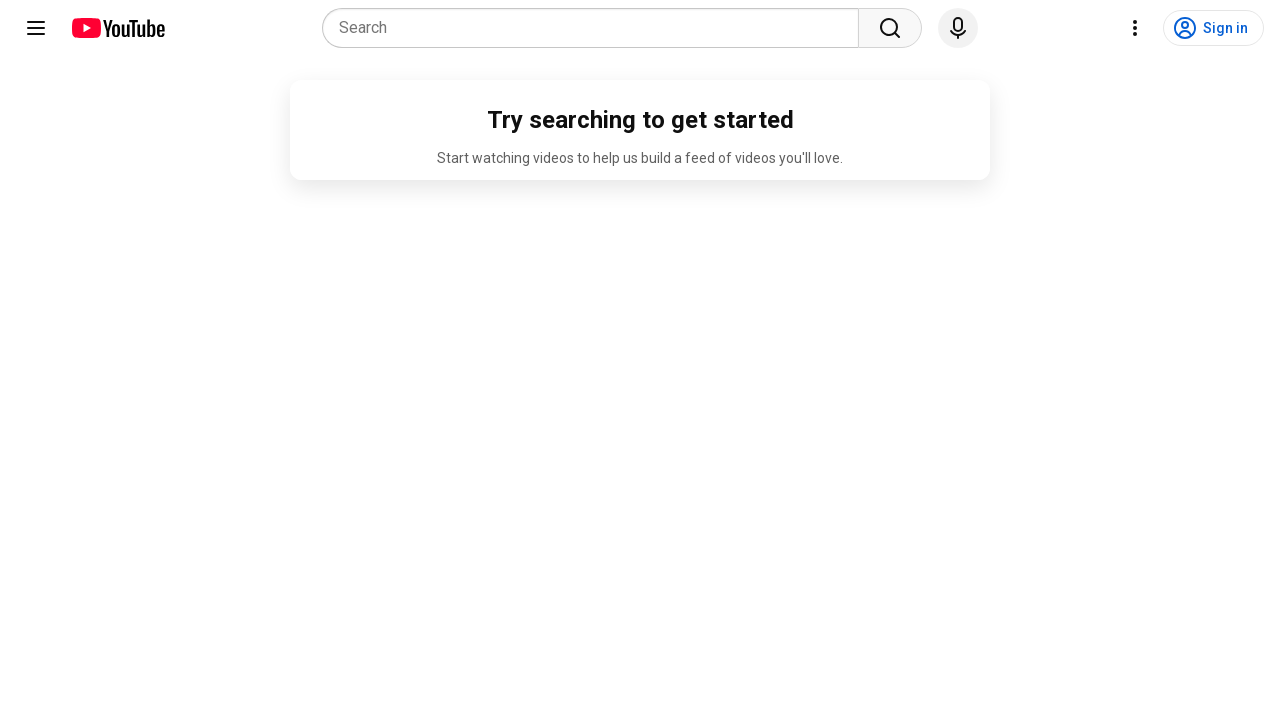

Screenshot captured of YouTube homepage for visual comparison testing
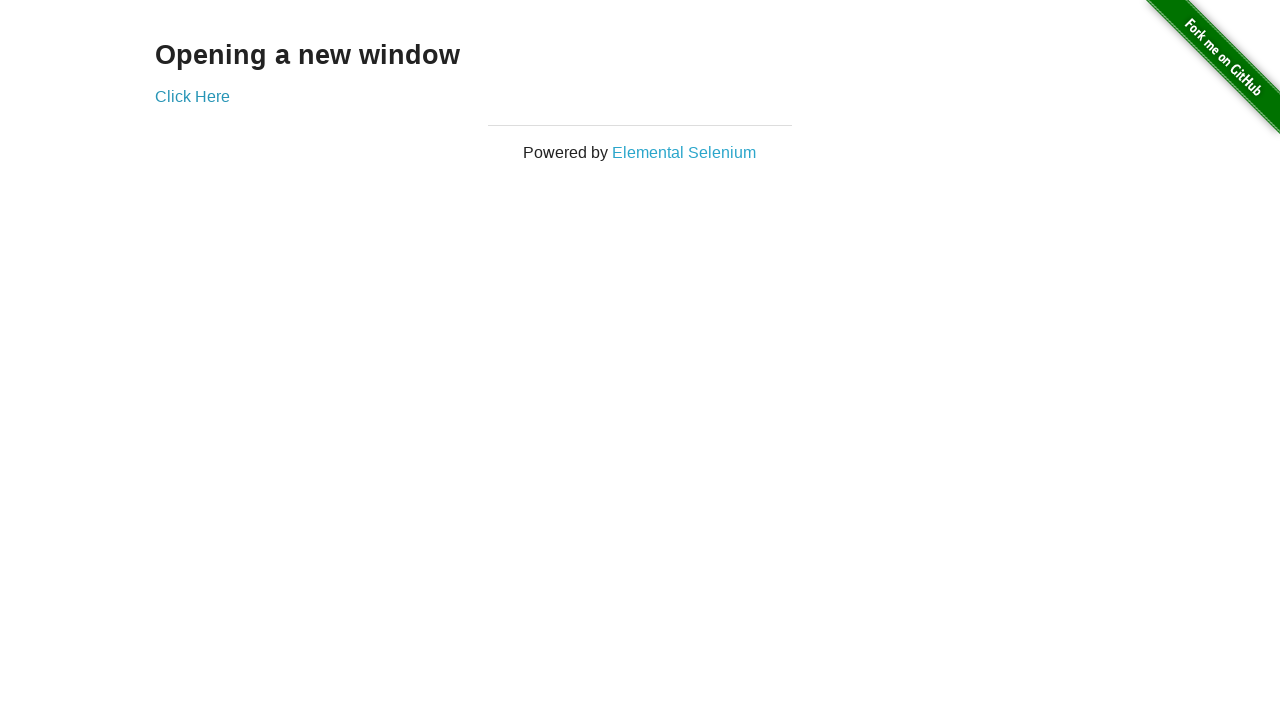

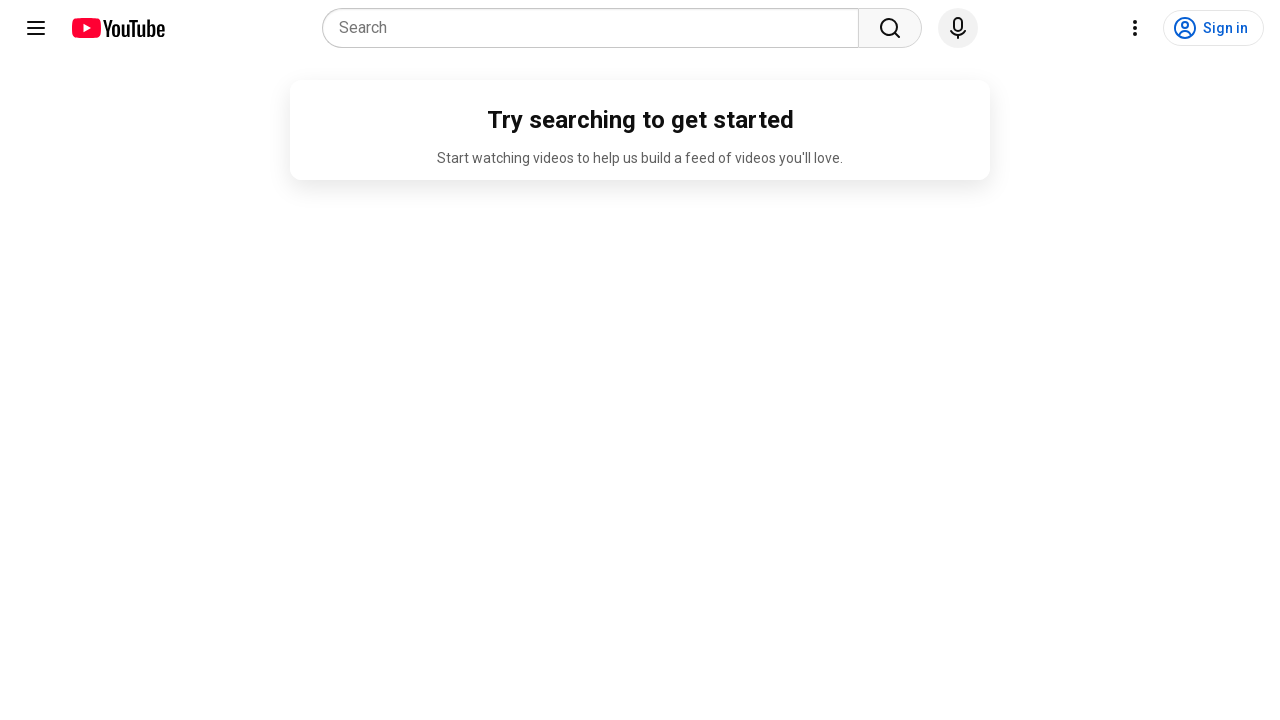